Tests advanced mouse interactions including double-click, single click, and right-click (context click) on different input elements on a demo page

Starting URL: http://sahitest.com/demo/clicks.htm

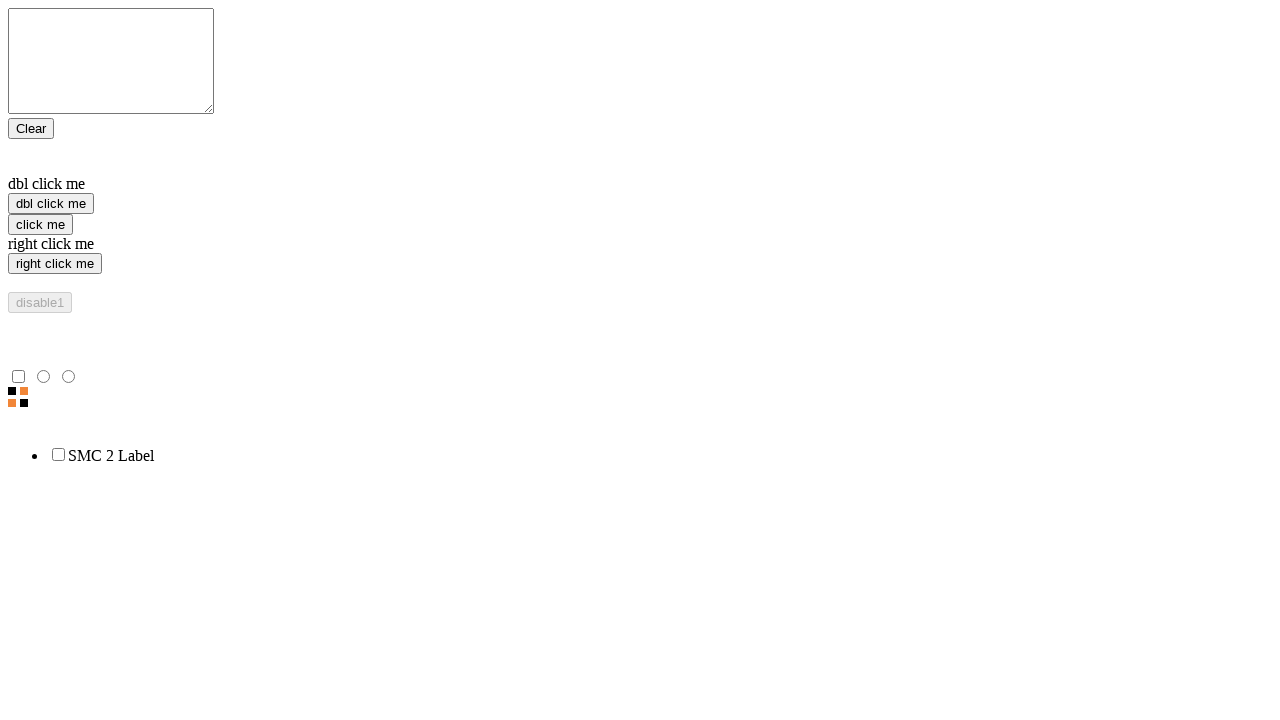

Verified page URL matches expected destination https://github.com/sepehr
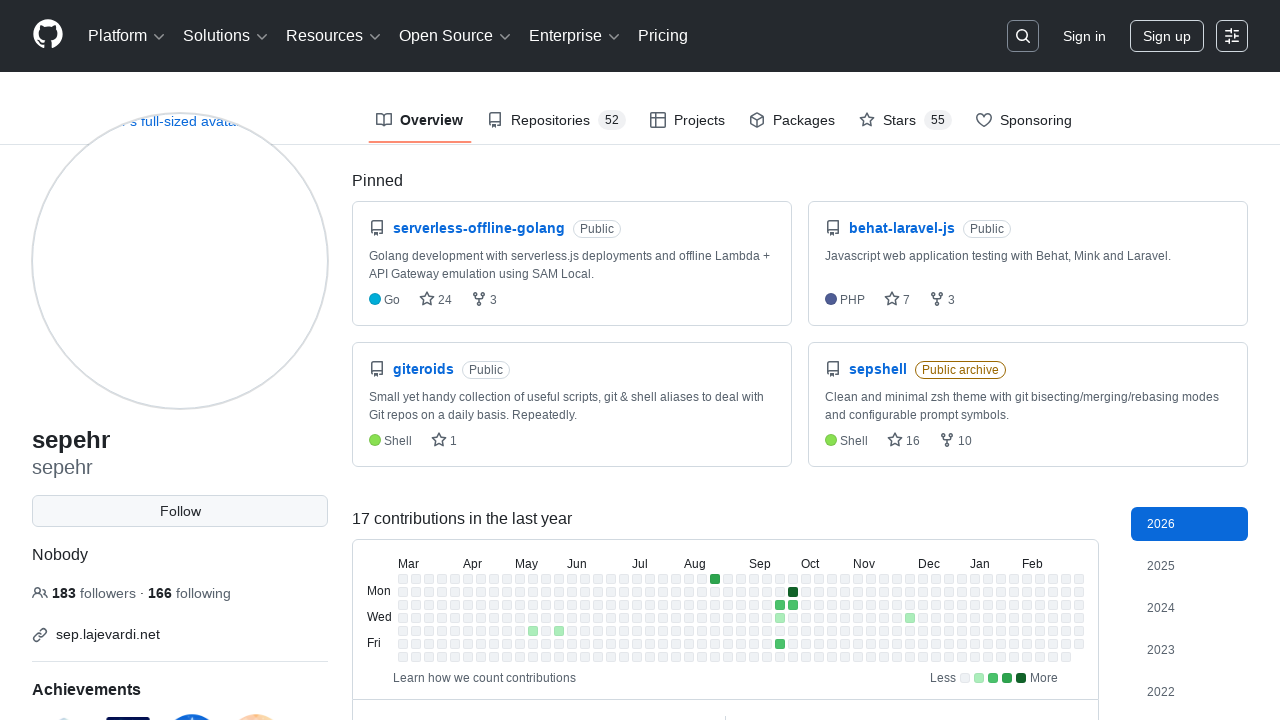

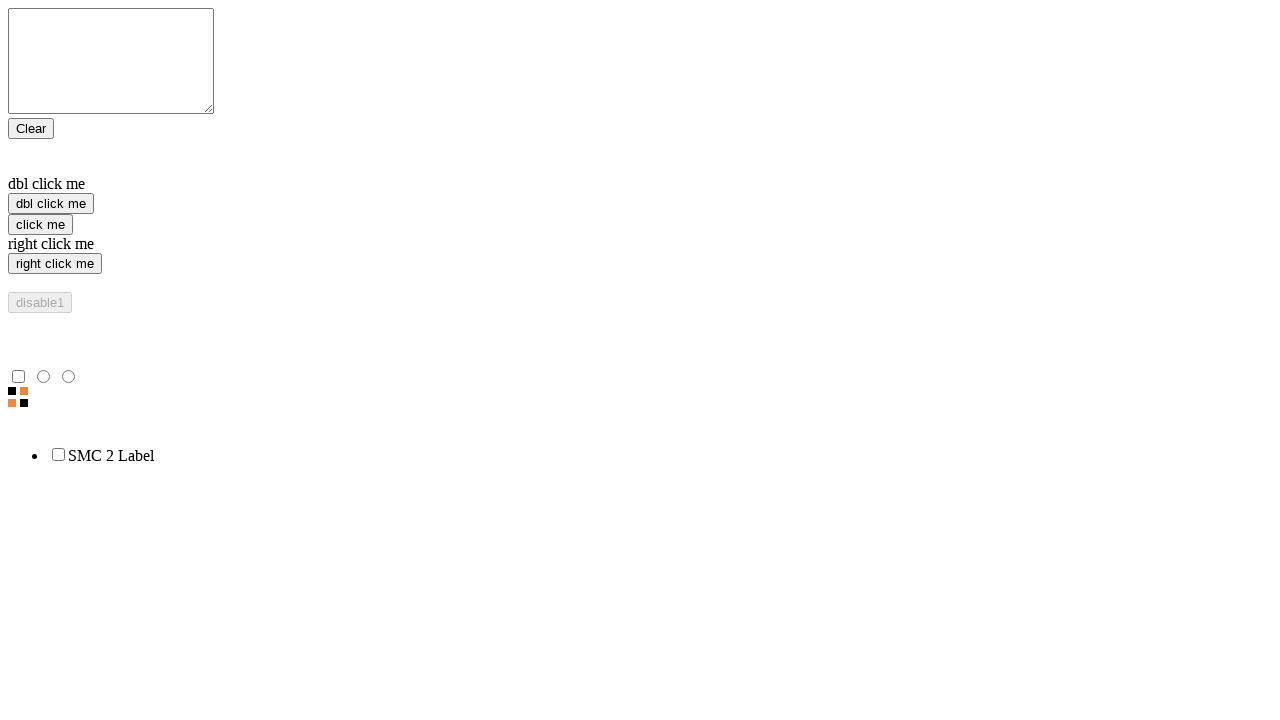